Tests alert handling functionality by clicking a button that triggers an alert and then accepting it

Starting URL: https://chandanachaitanya.github.io/selenium-practice-site/

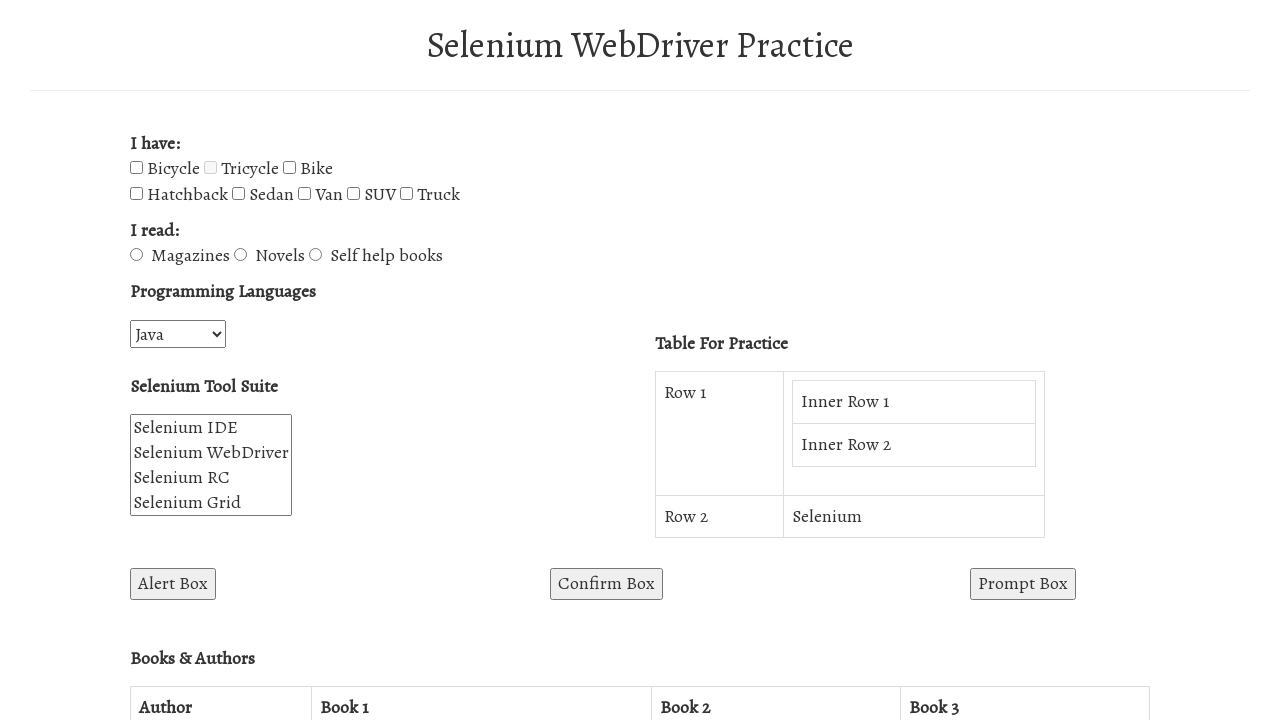

Clicked button to trigger alert at (173, 584) on #alertBox
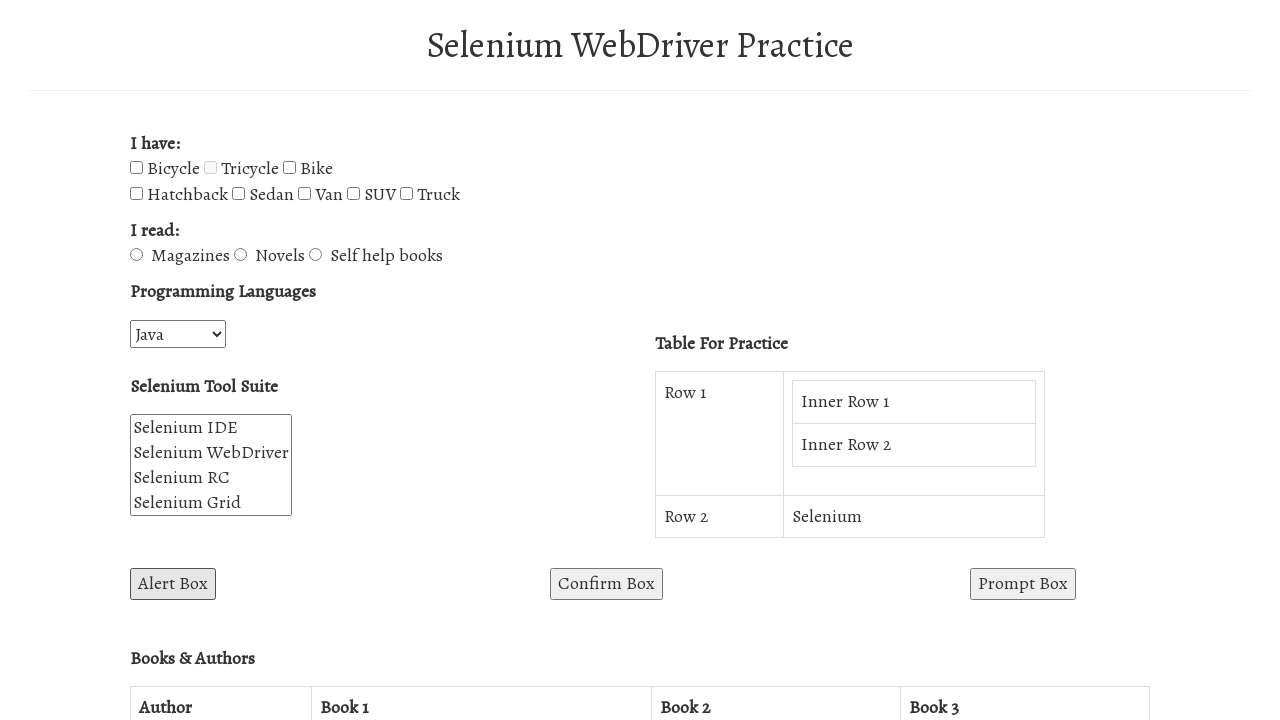

Set up dialog handler to accept alerts
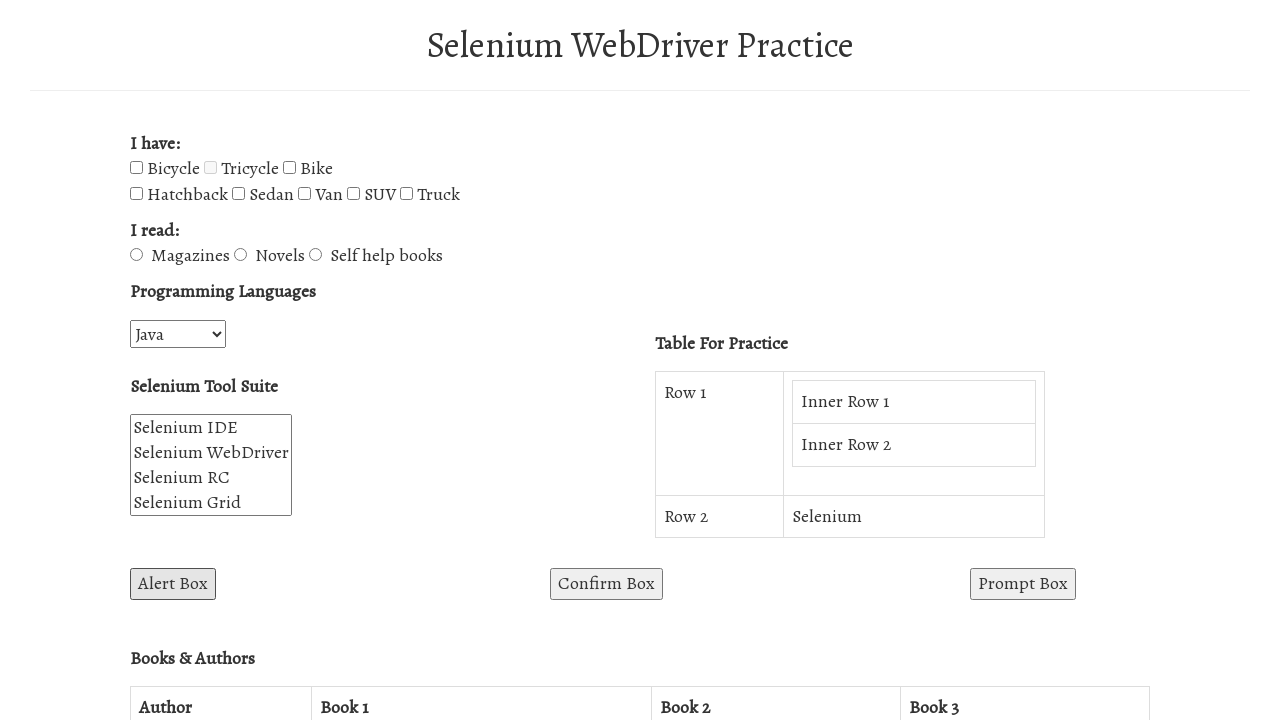

Waited for alert to be handled
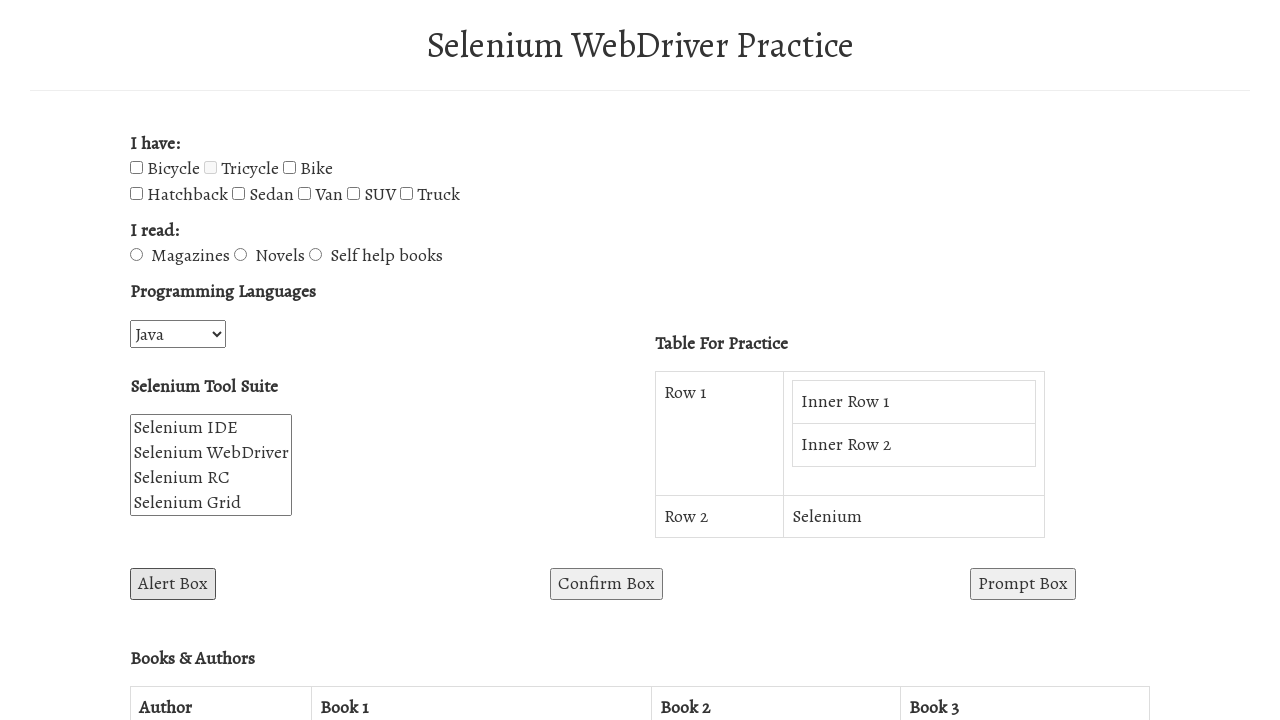

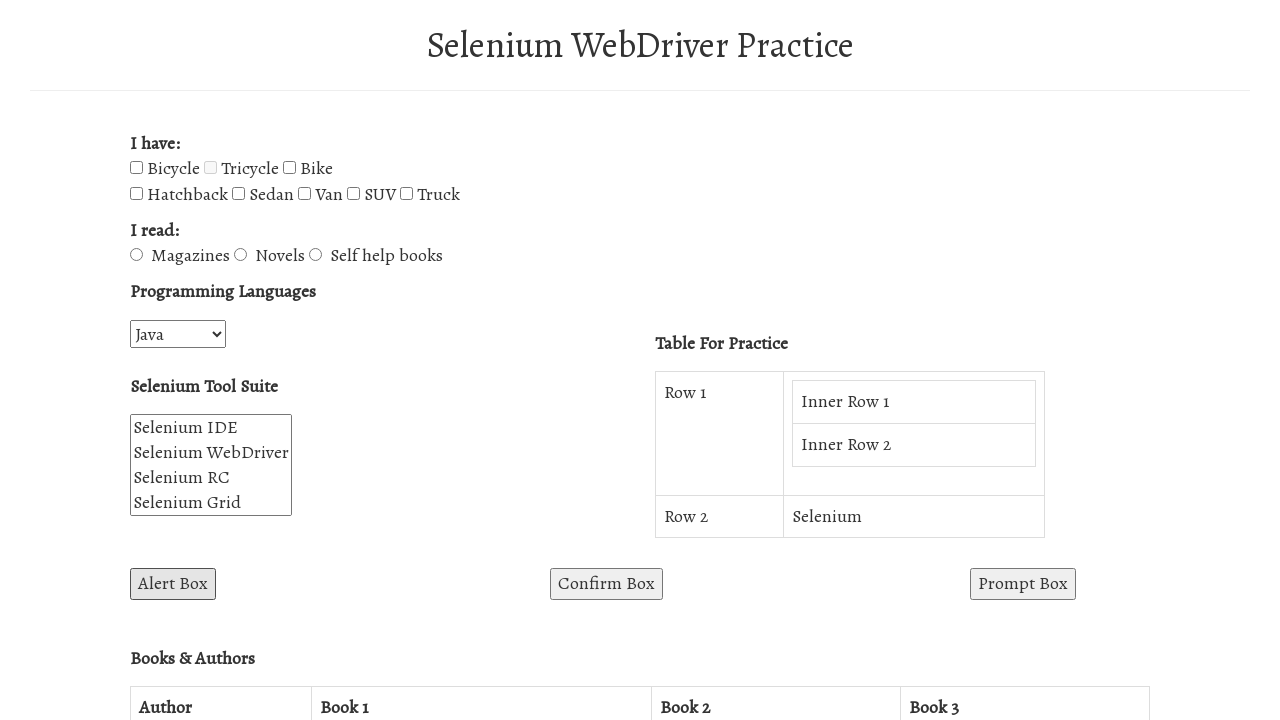